Tests hover functionality by hovering over three images and verifying that corresponding user names become visible after each hover action.

Starting URL: https://practice.cydeo.com/hovers

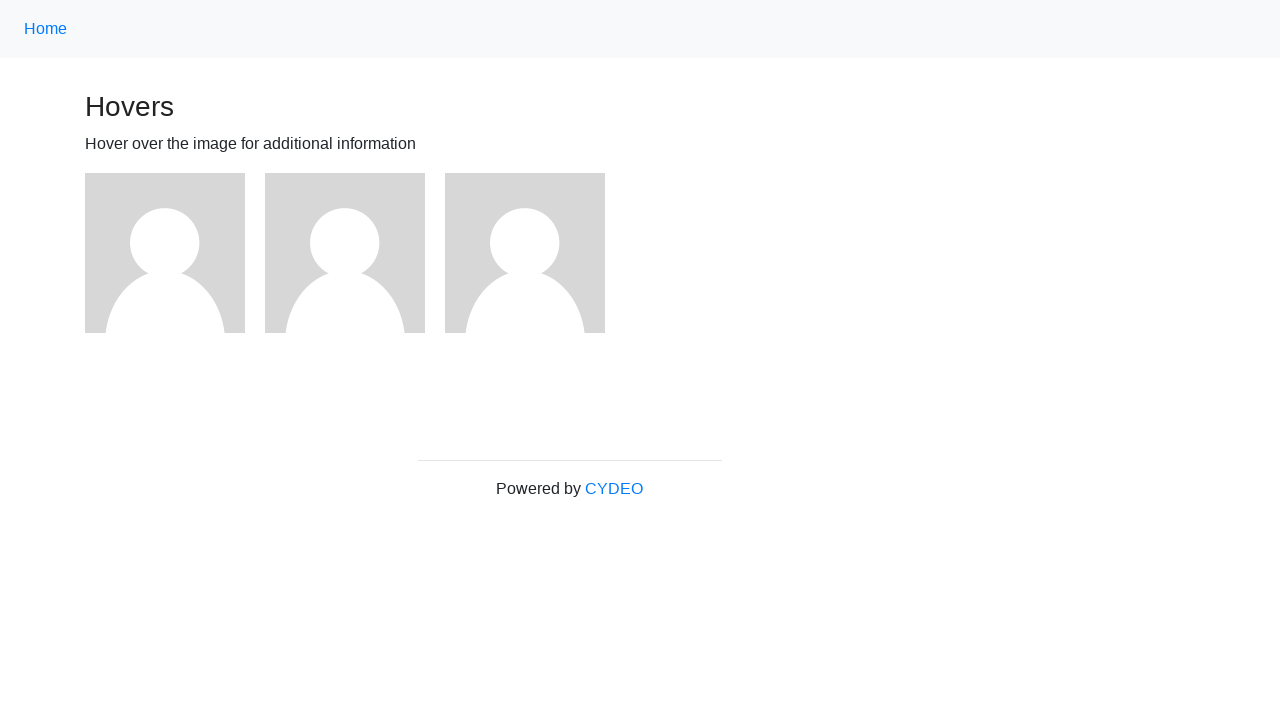

Located first image element
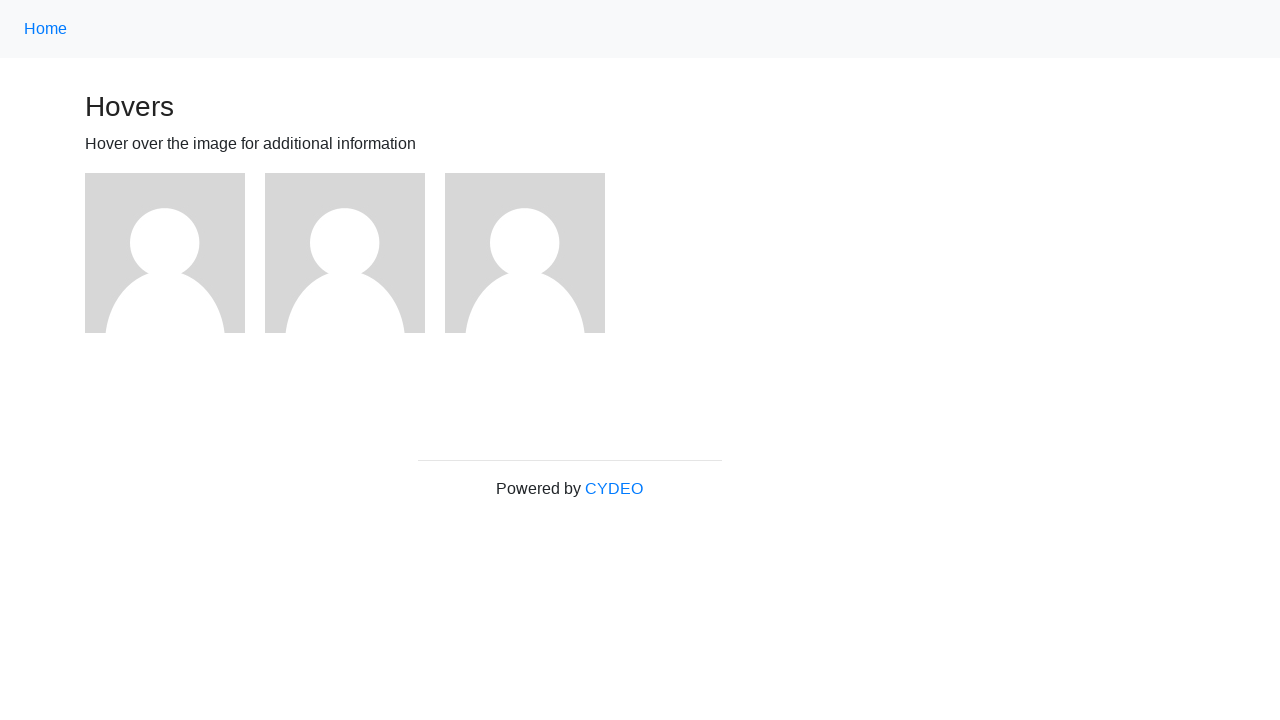

Located second image element
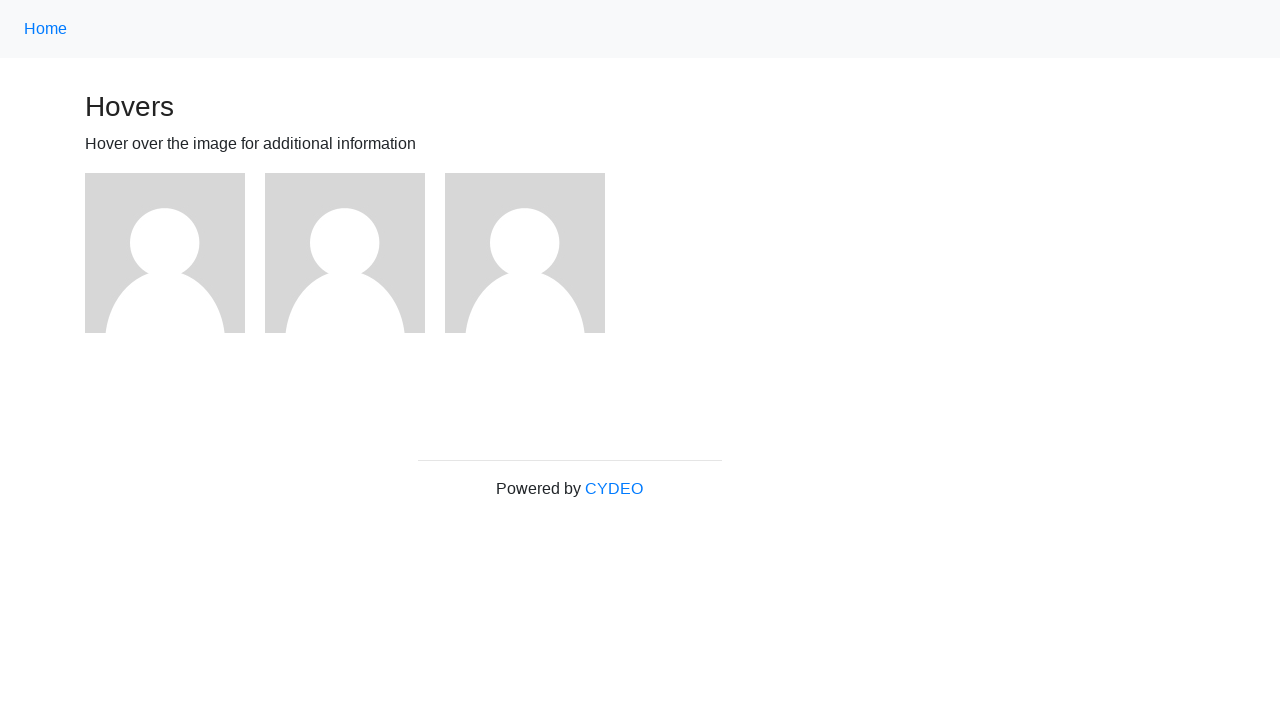

Located third image element
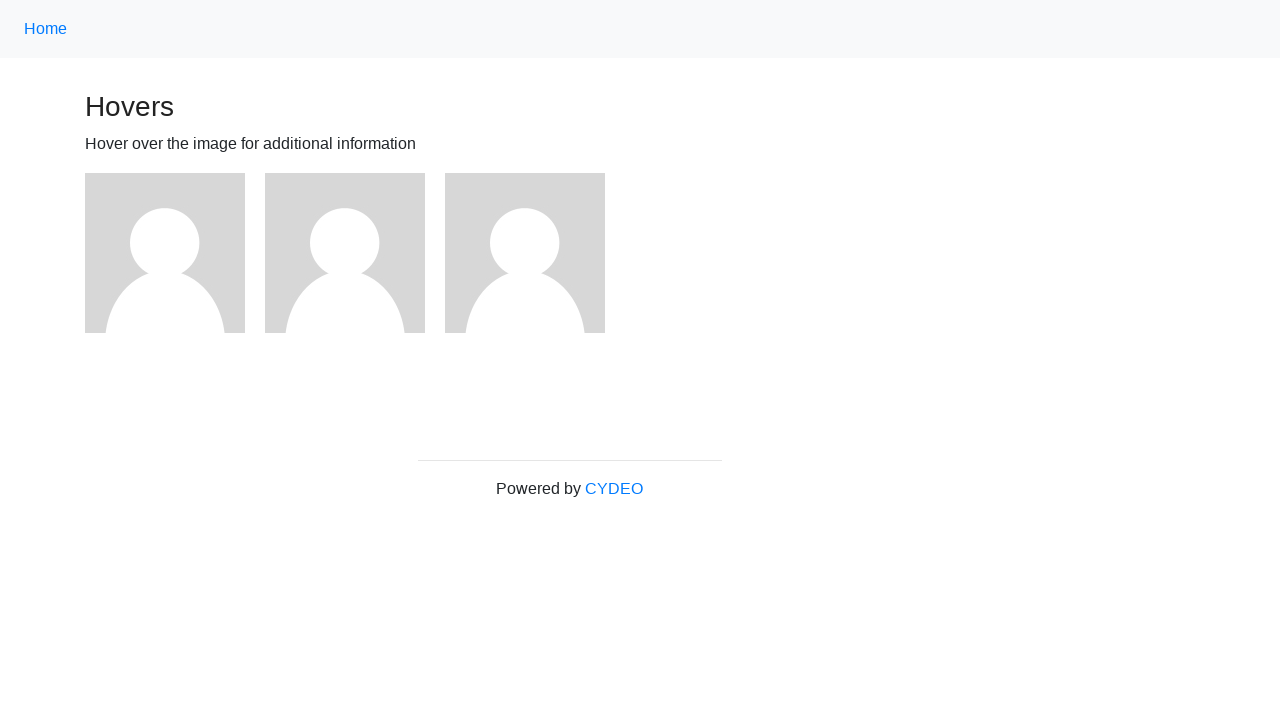

Located user1 name header element
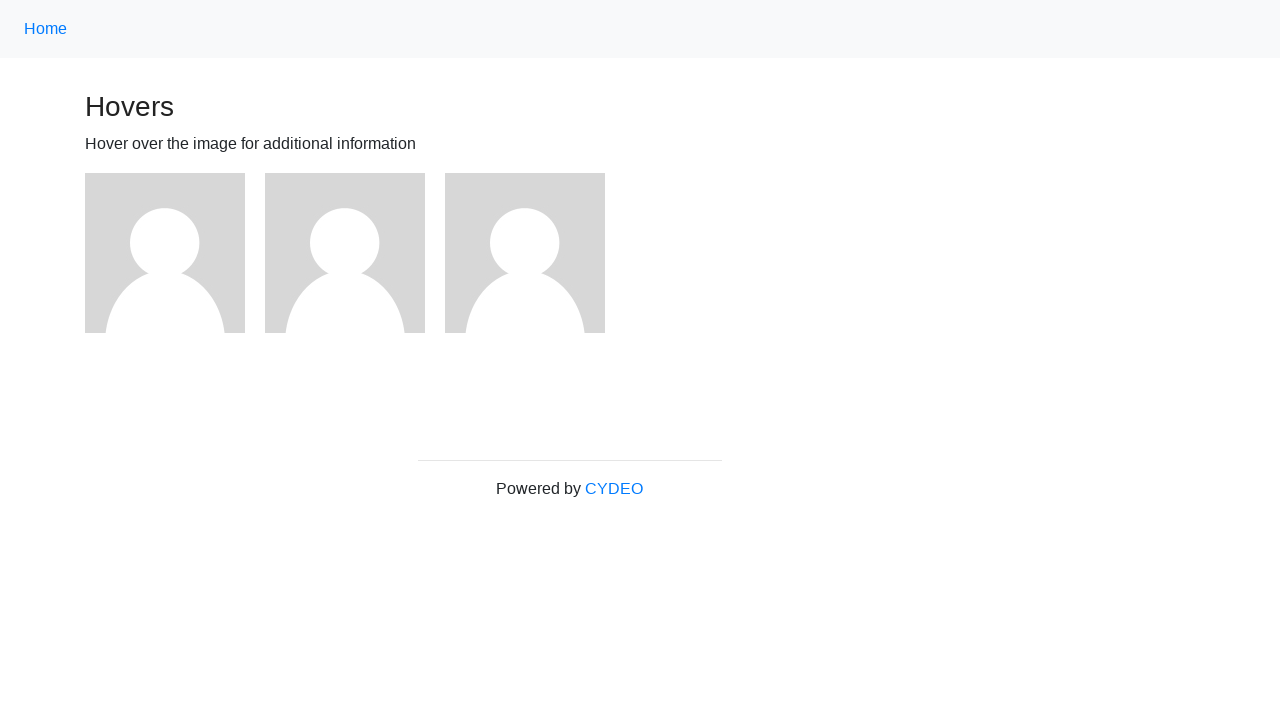

Located user2 name header element
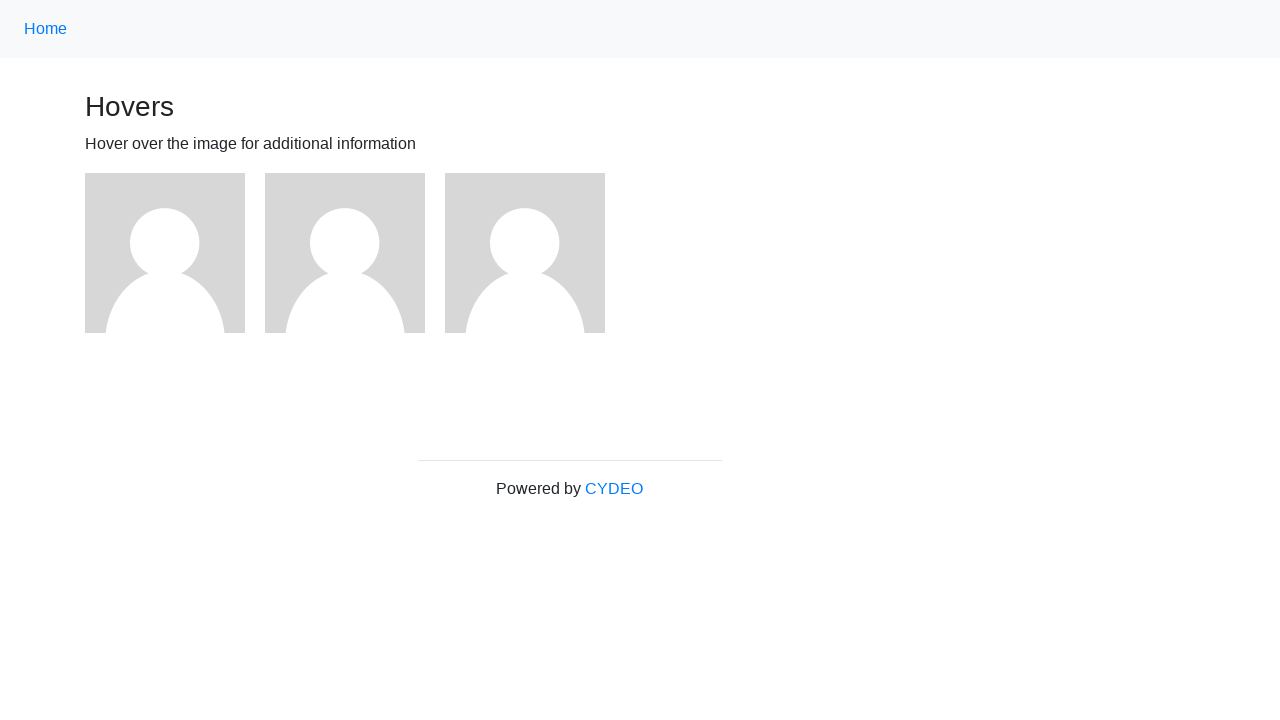

Located user3 name header element
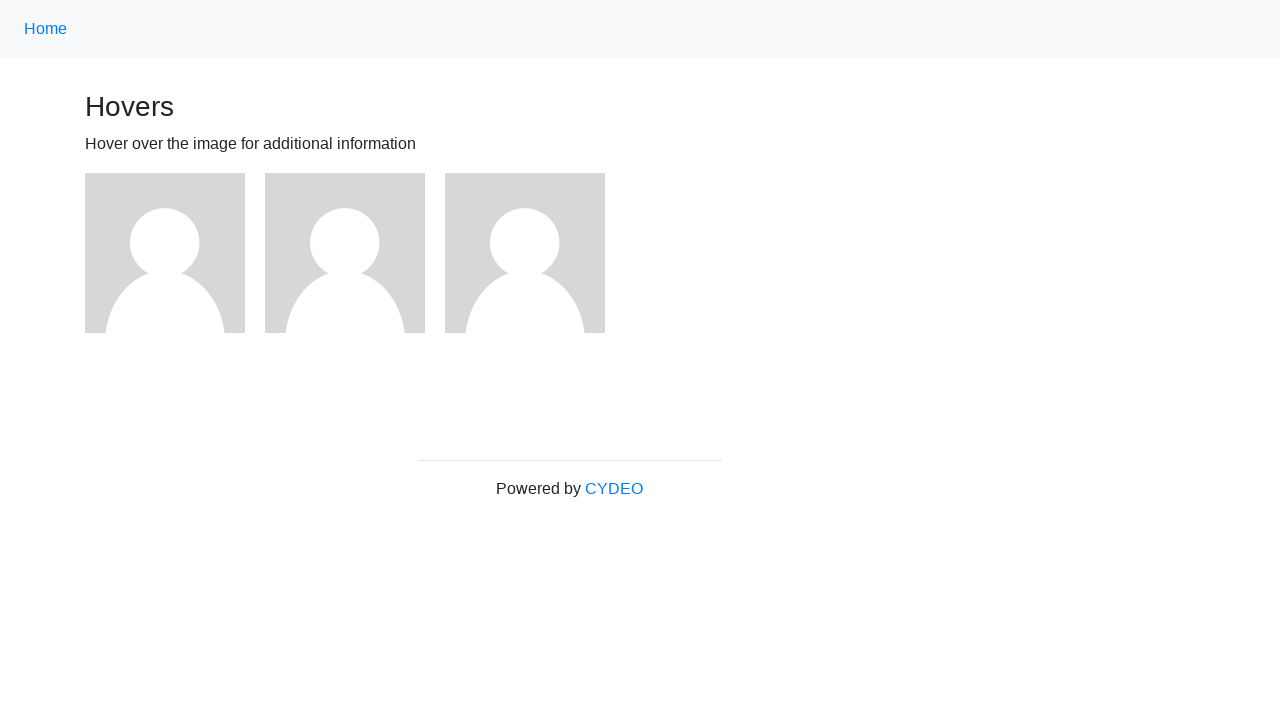

Hovered over first image at (165, 253) on xpath=//img >> nth=0
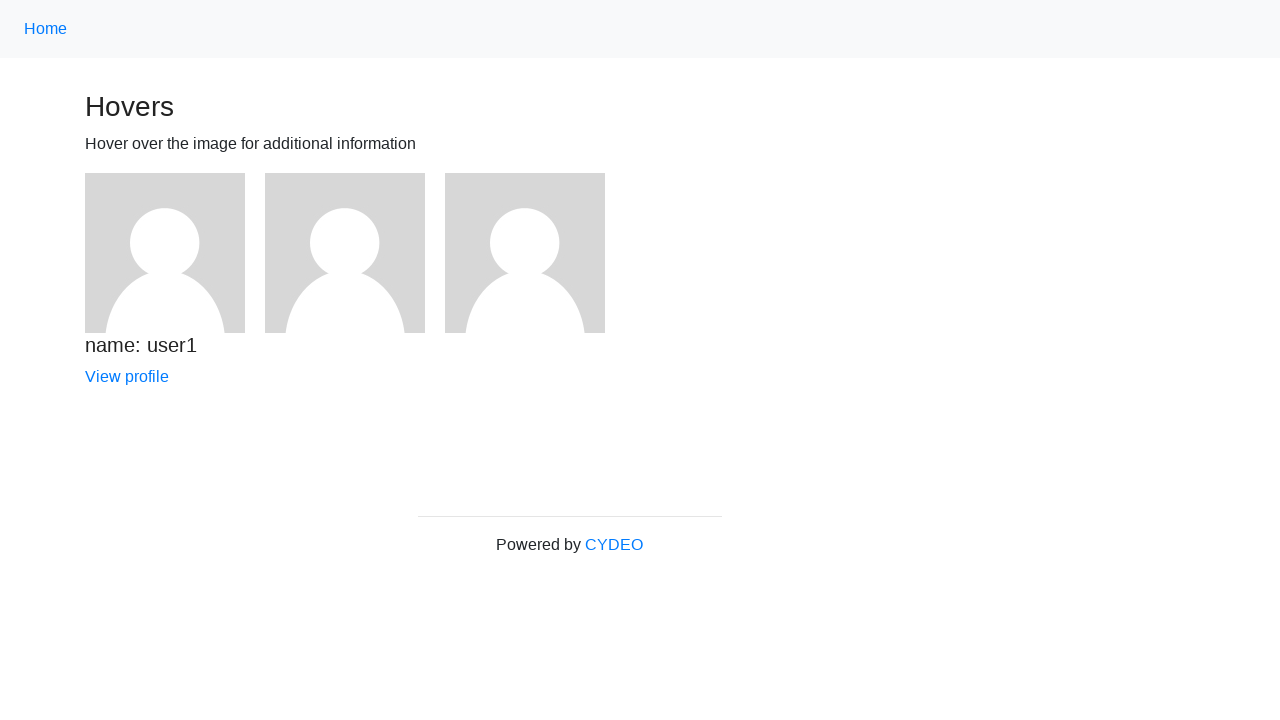

Verified user1 name is visible after hover
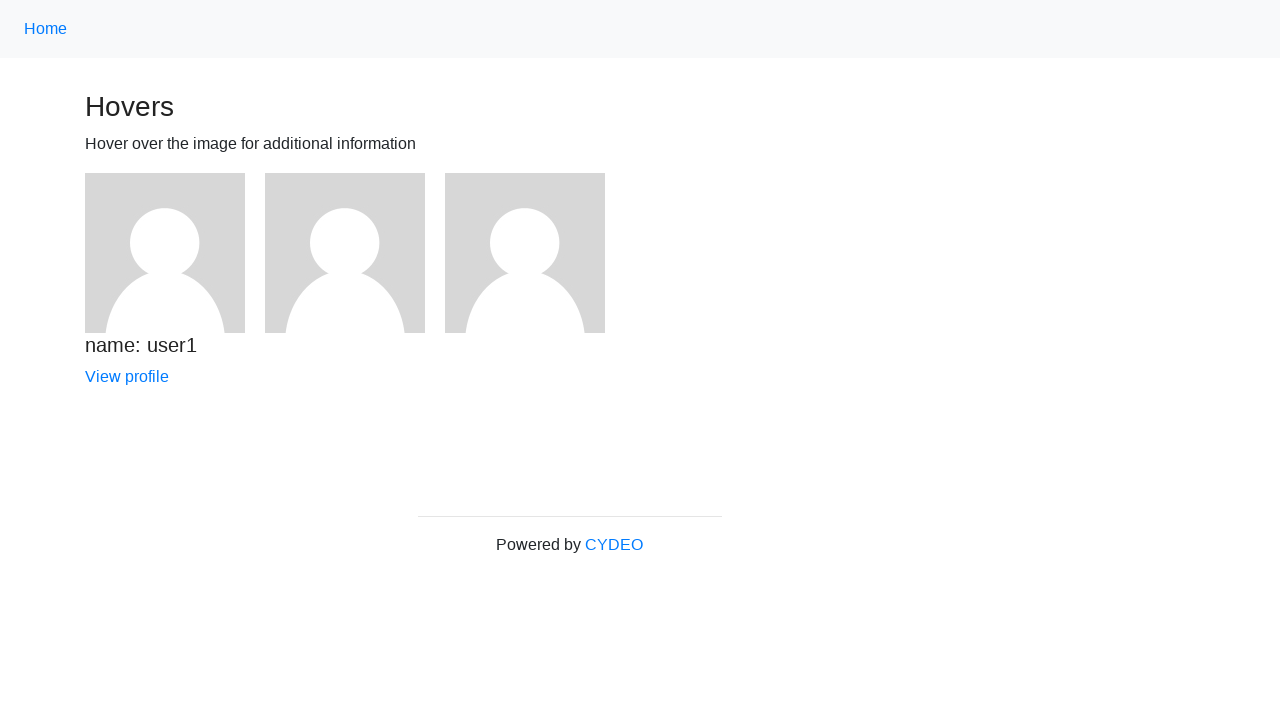

Hovered over second image at (345, 253) on xpath=//img >> nth=1
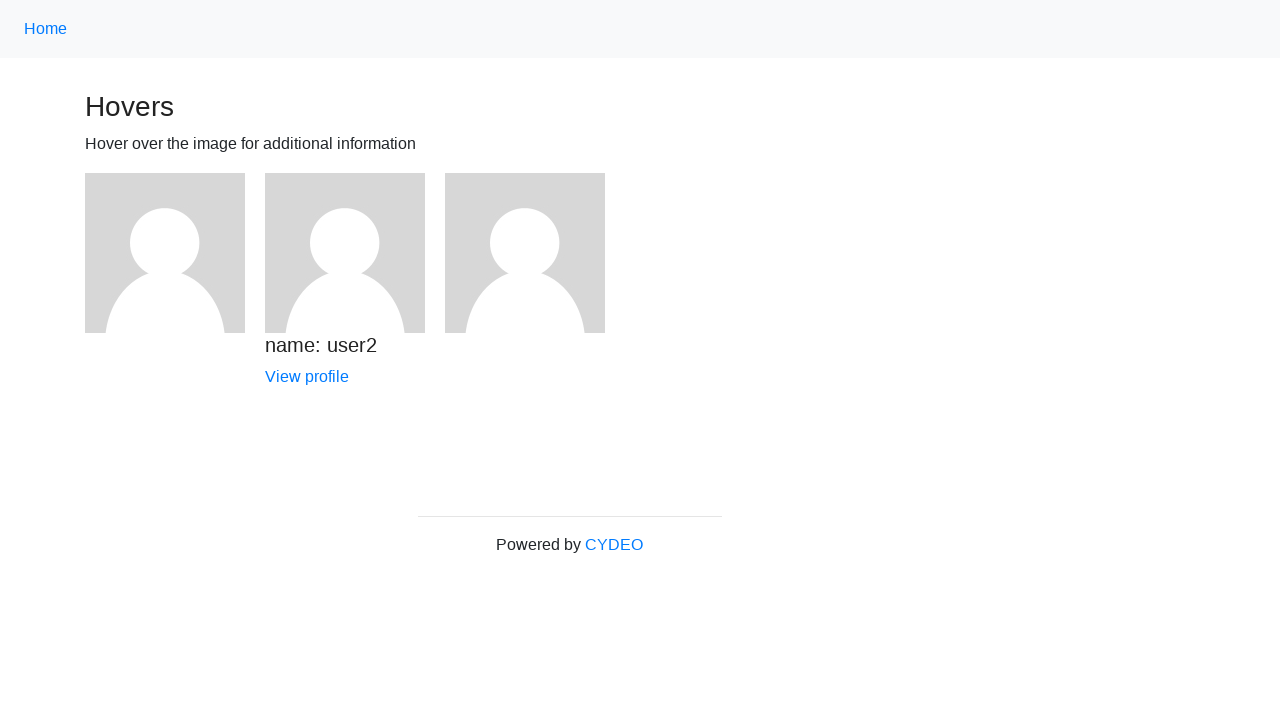

Verified user2 name is visible after hover
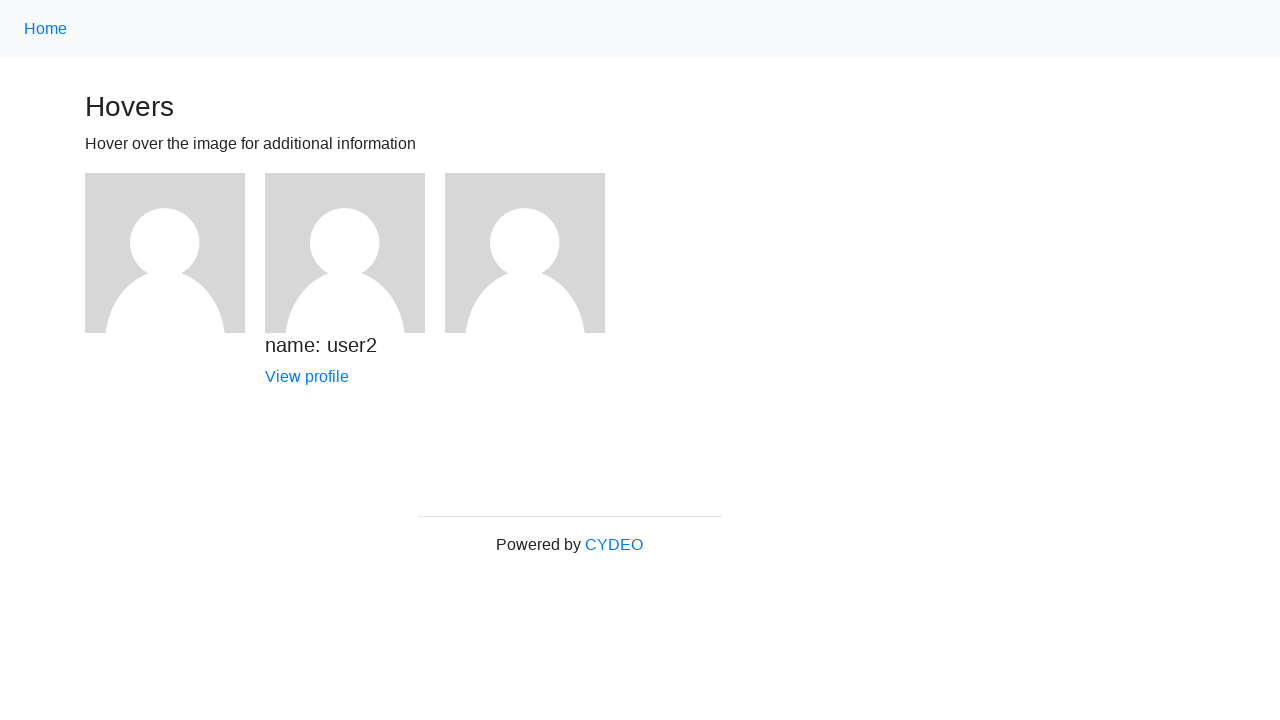

Hovered over third image at (525, 253) on xpath=//img >> nth=2
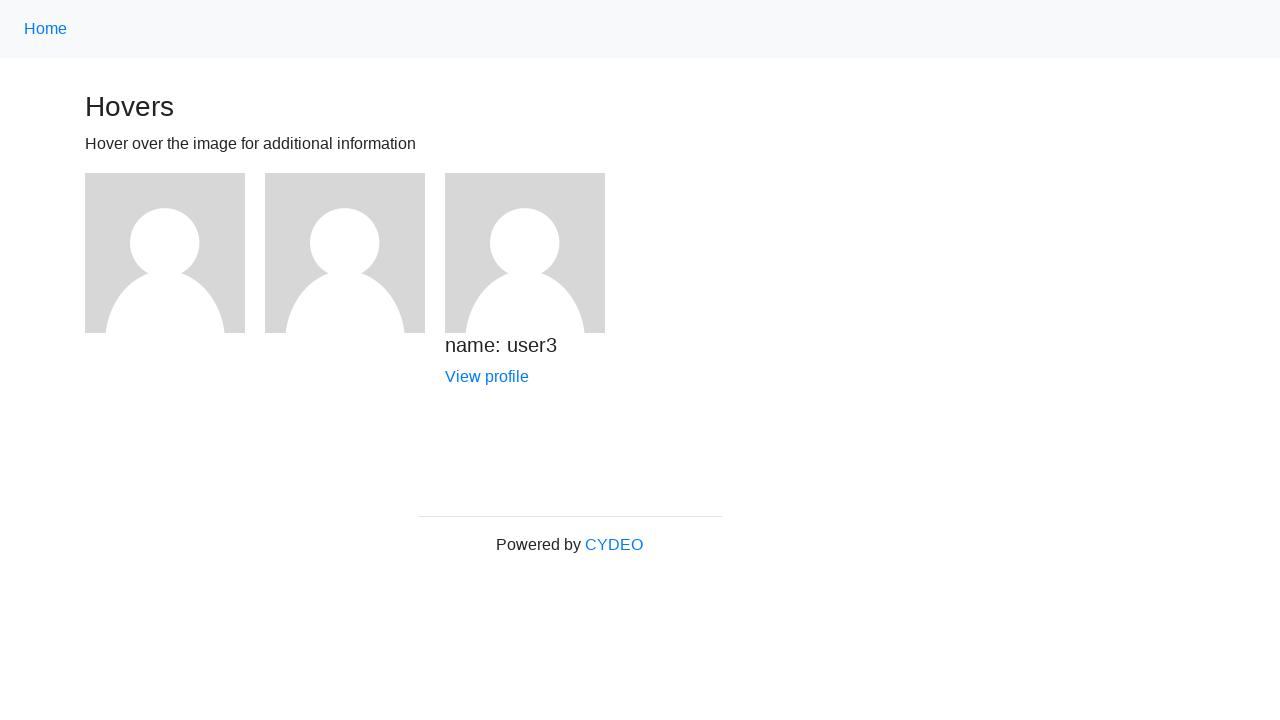

Verified user3 name is visible after hover
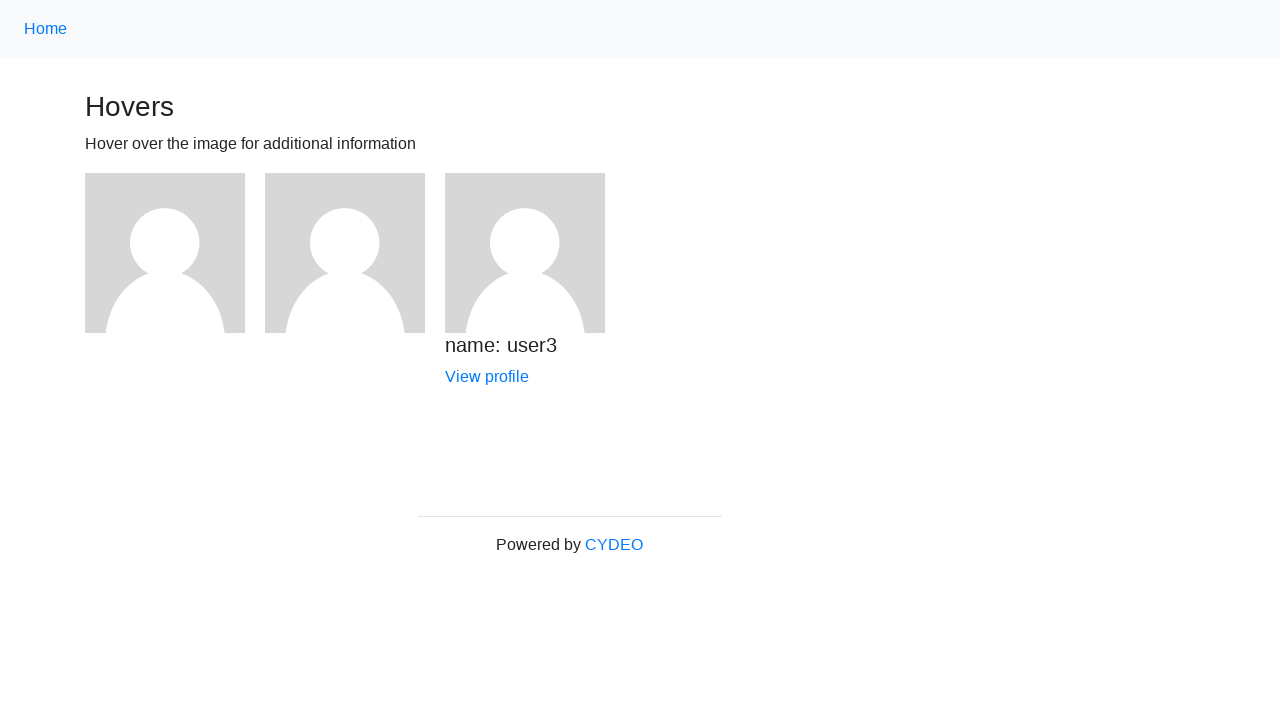

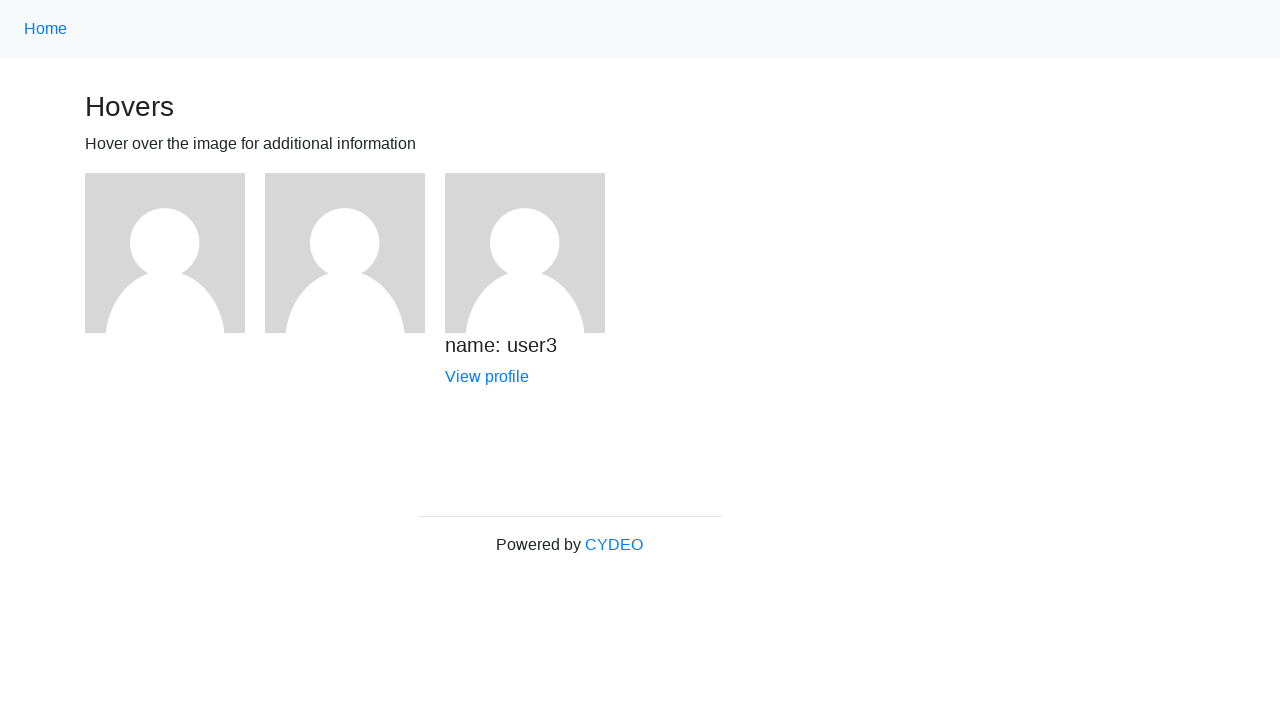